Tests filtering facilities by facility type "Final Product Assembly" and verifying the filter is applied to search results

Starting URL: https://opensupplyhub.org

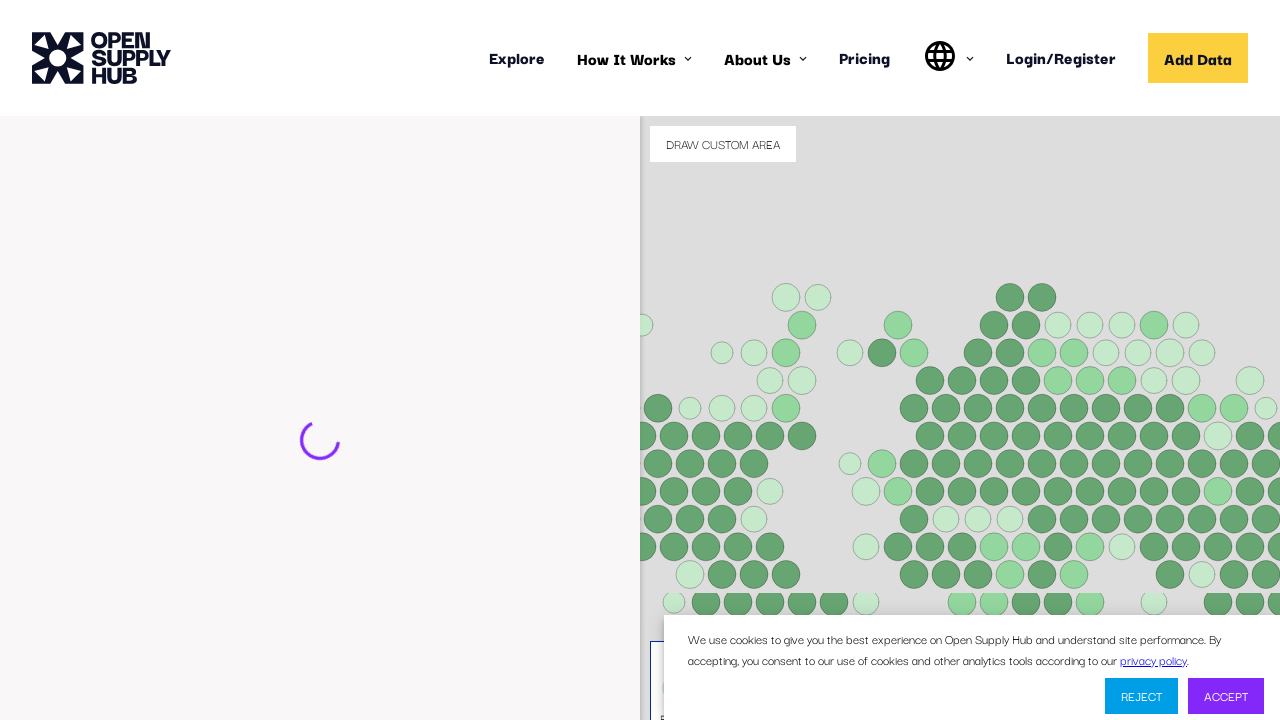

Clicked 'Find Facilities' button to navigate to search page at (134, 701) on internal:role=button[name="Find Facilities"i]
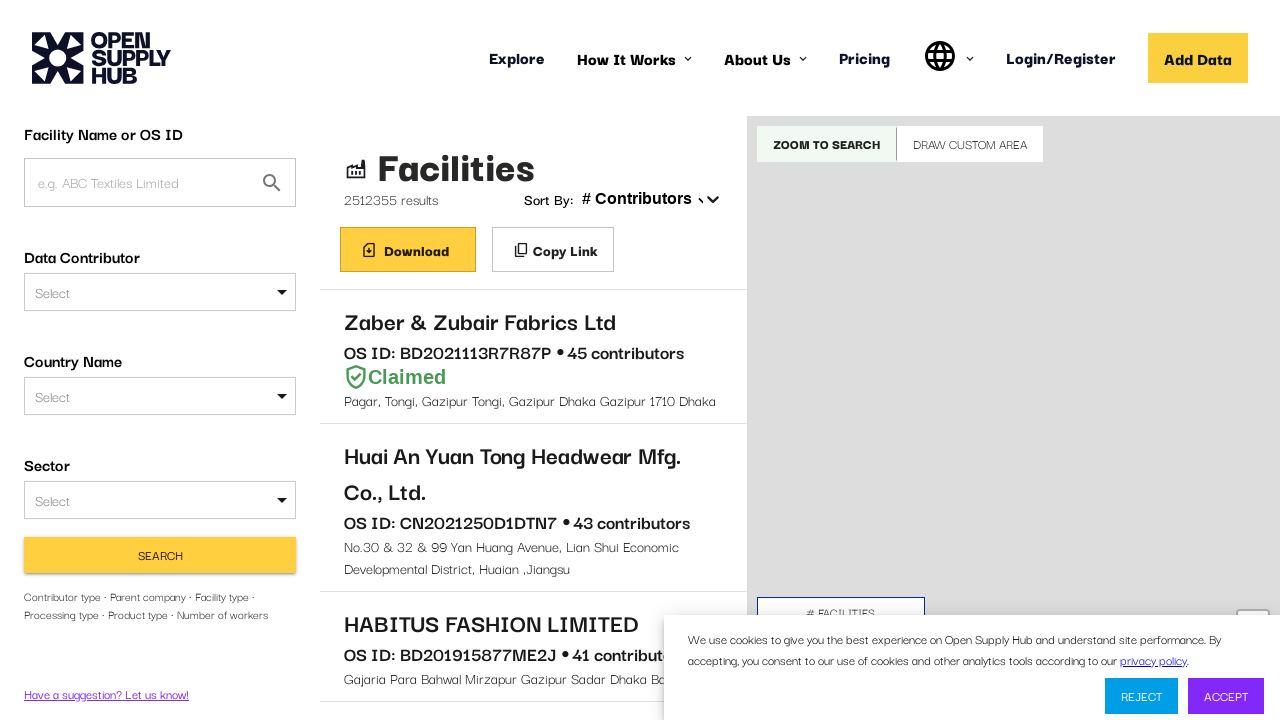

Waited for page to reach networkidle state
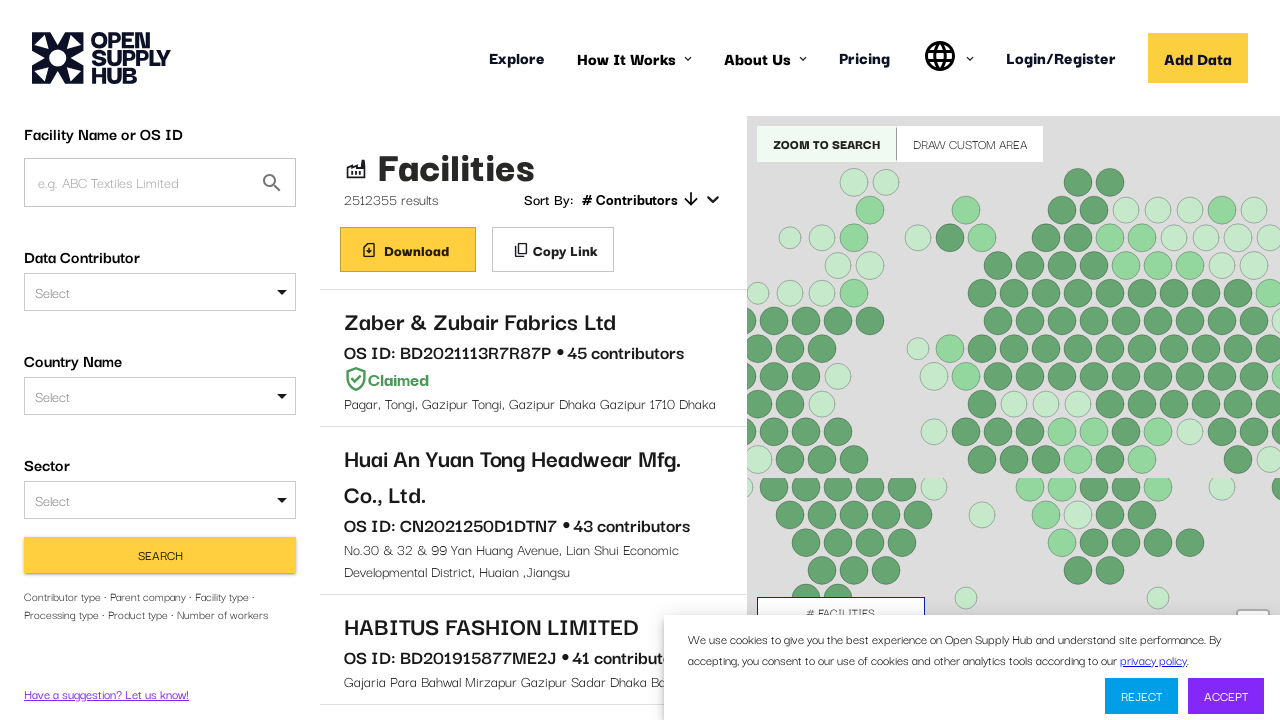

Located FACILITY_TYPE dropdown with 'Select' text
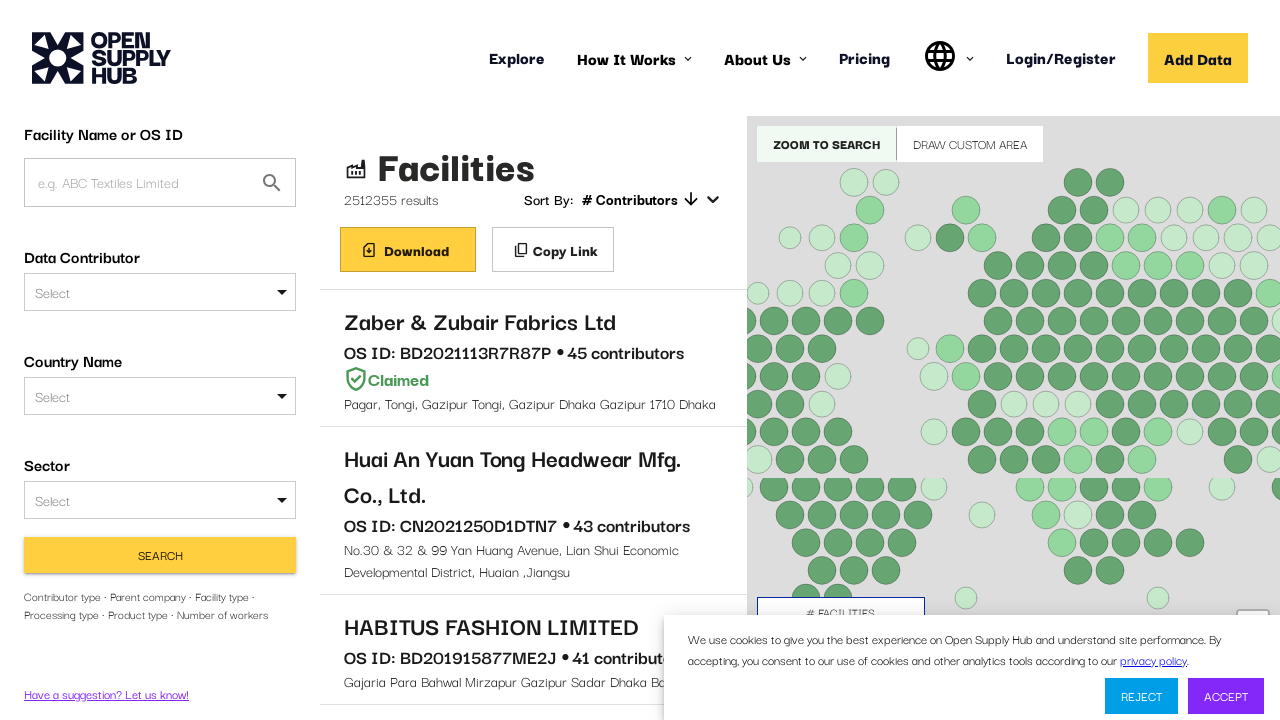

Clicked FACILITY_TYPE dropdown to open it at (160, 323) on #FACILITY_TYPE div >> internal:has-text="Select"i >> nth=0
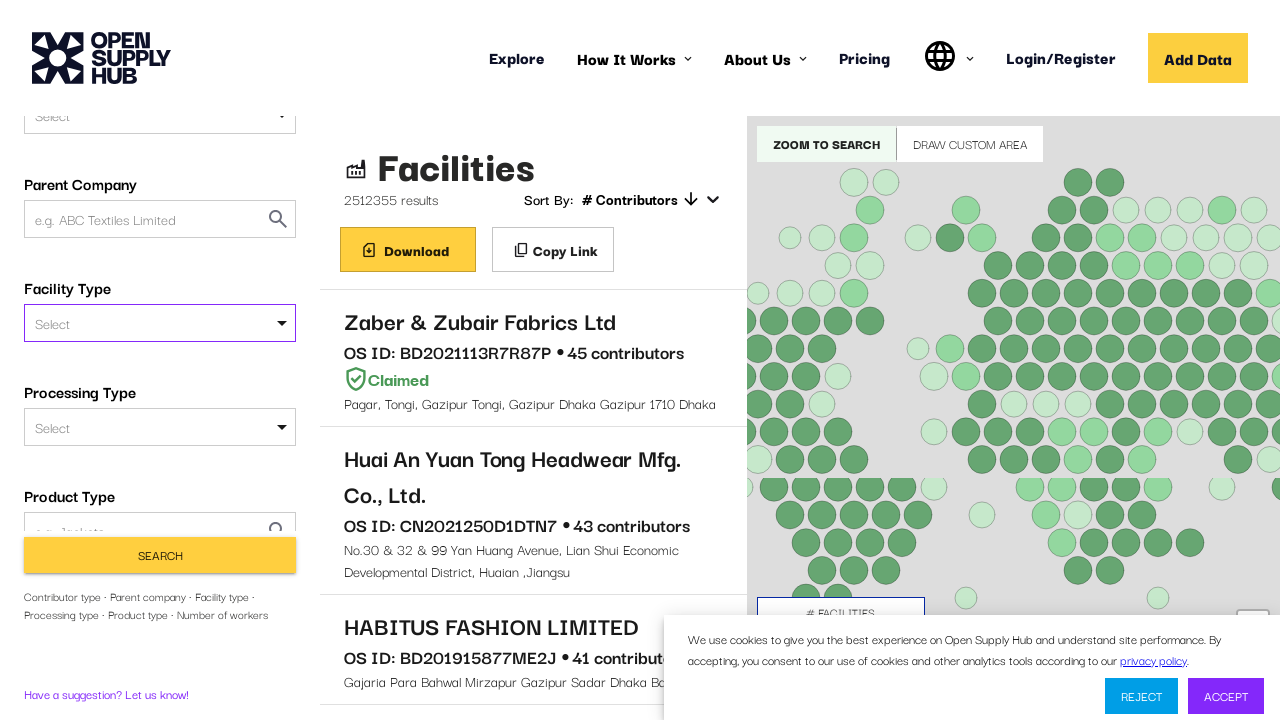

Located input field within FACILITY_TYPE dropdown
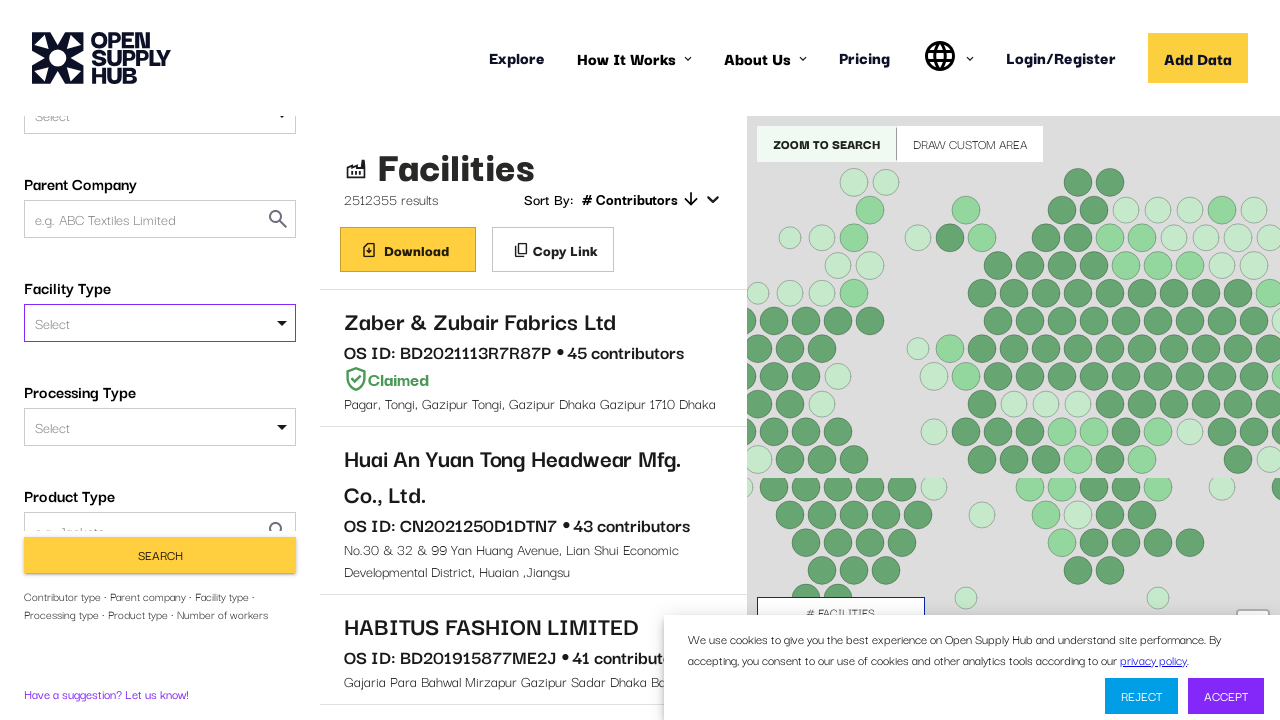

Filled facility type input with 'Final Product Assembly' on #FACILITY_TYPE div >> internal:has-text="Select"i >> nth=0 >> input
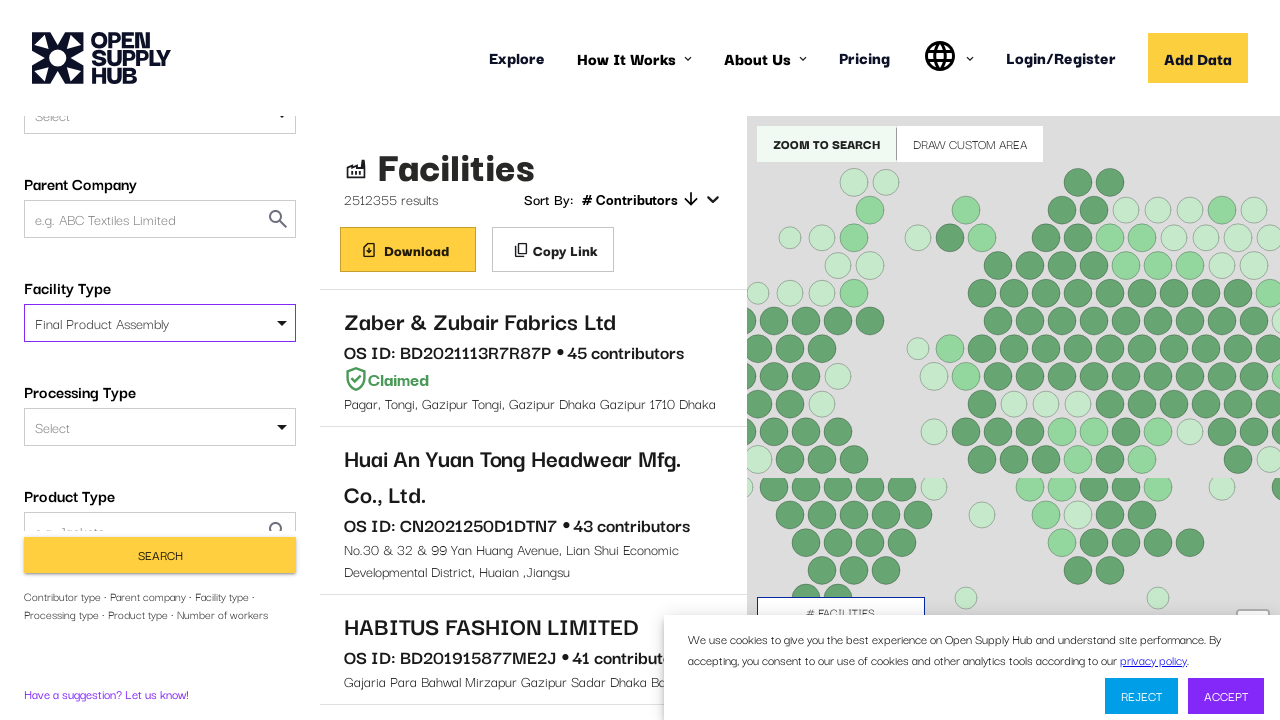

Located 'Final Product Assembly' option in dropdown
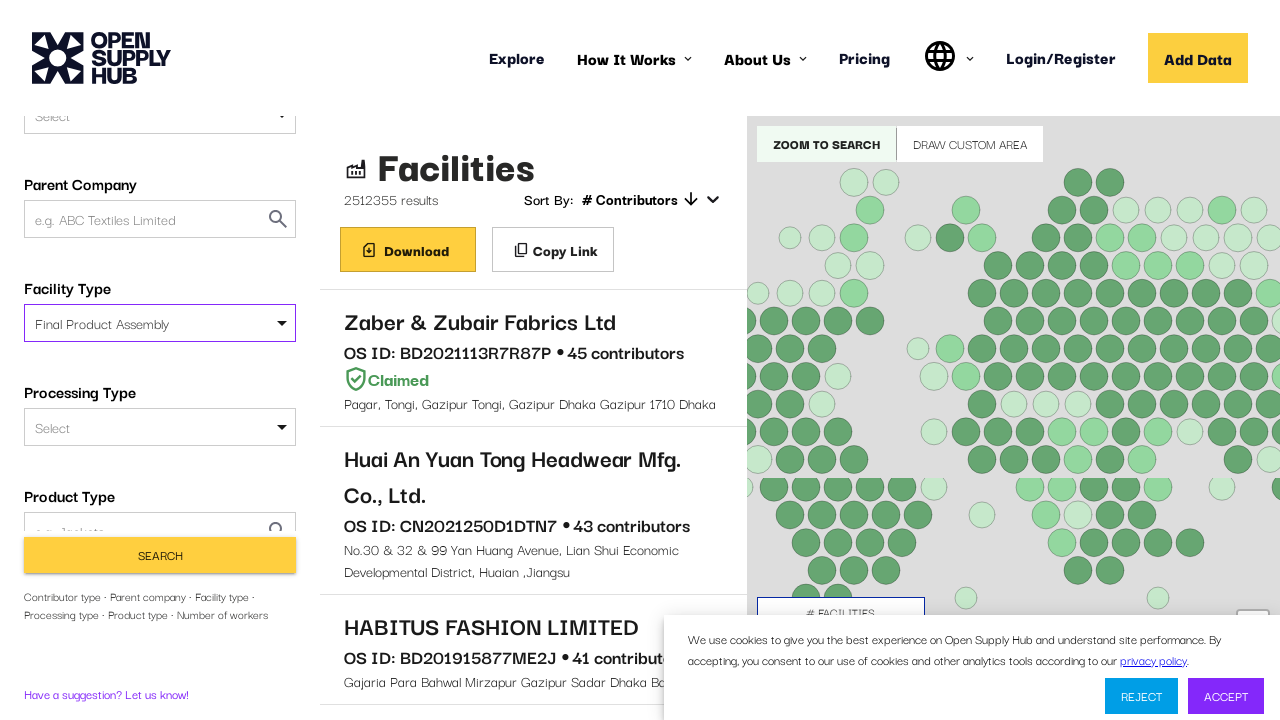

Clicked 'Final Product Assembly' option to select it at (160, 323) on #FACILITY_TYPE div >> internal:has-text="Final Product Assembly"i >> nth=0
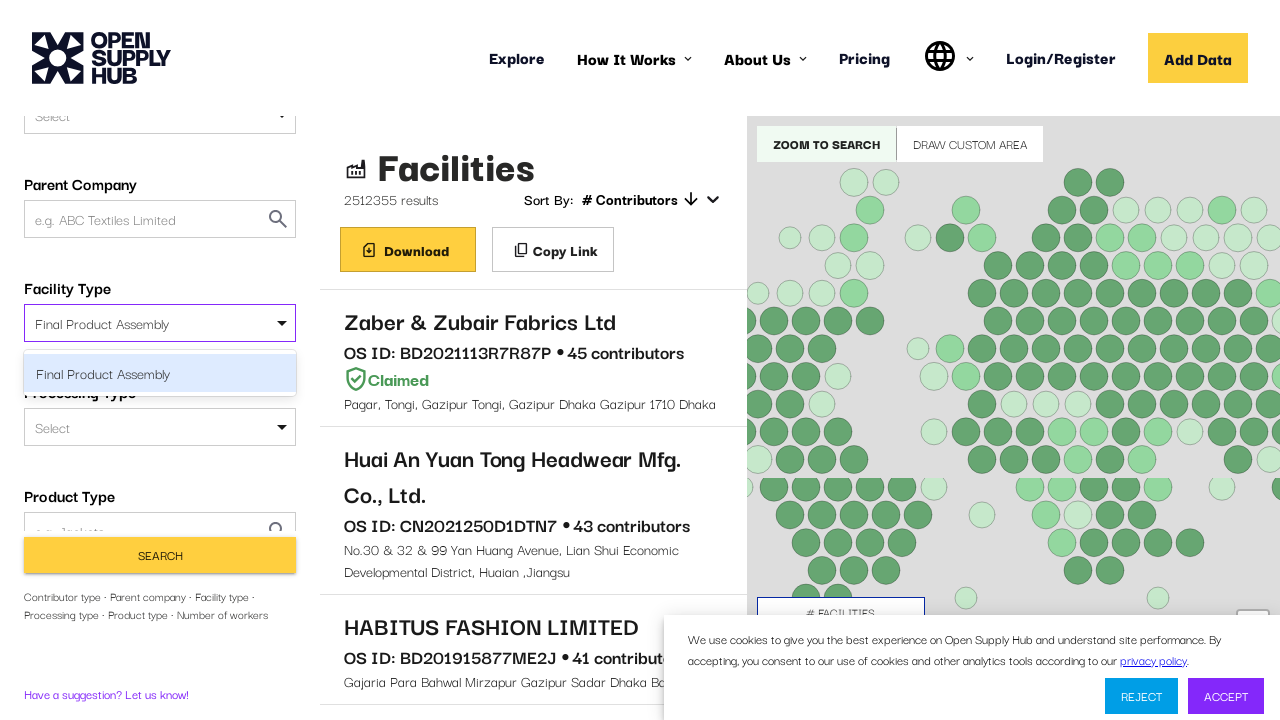

Pressed Enter key to confirm facility type selection
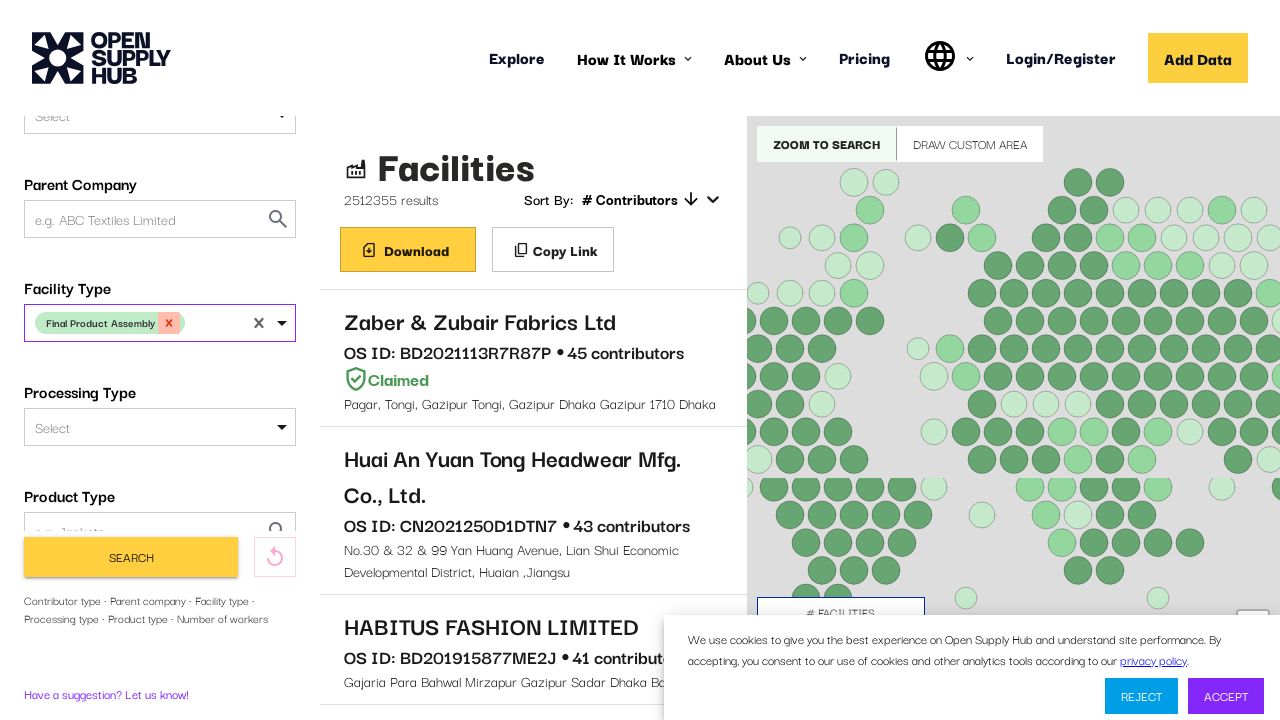

Located Search button
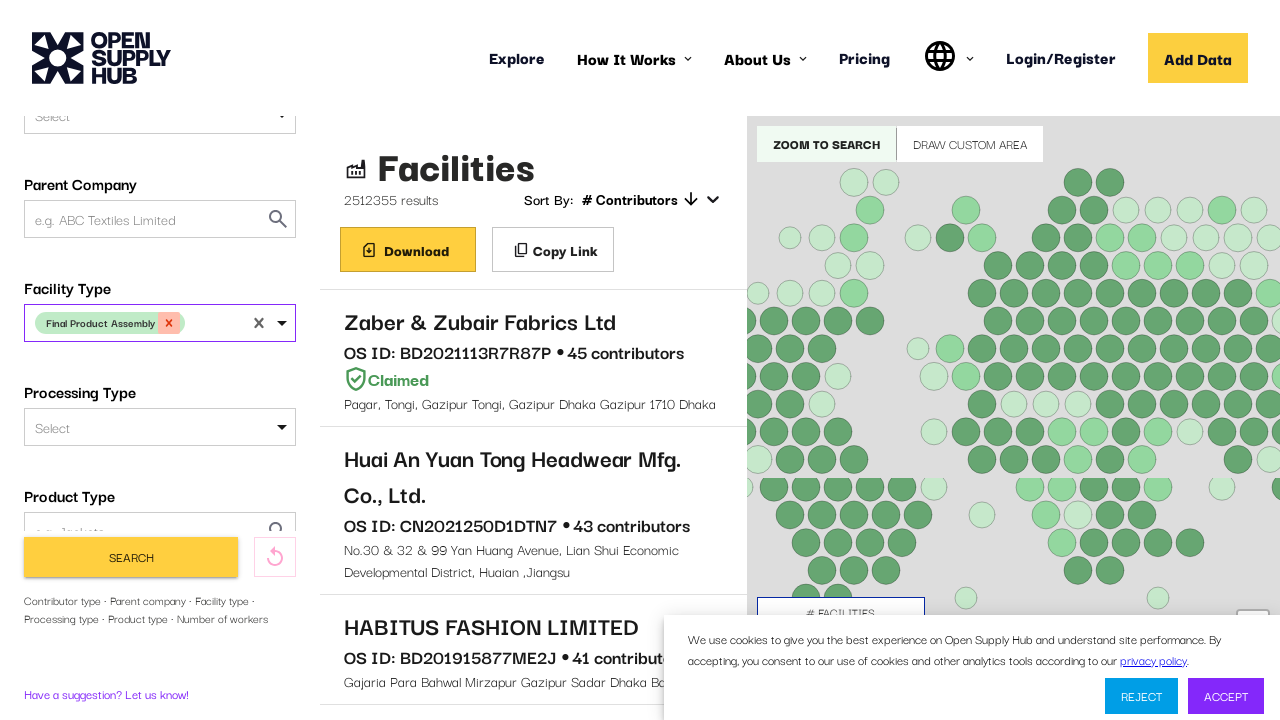

Waited for Search button to become visible
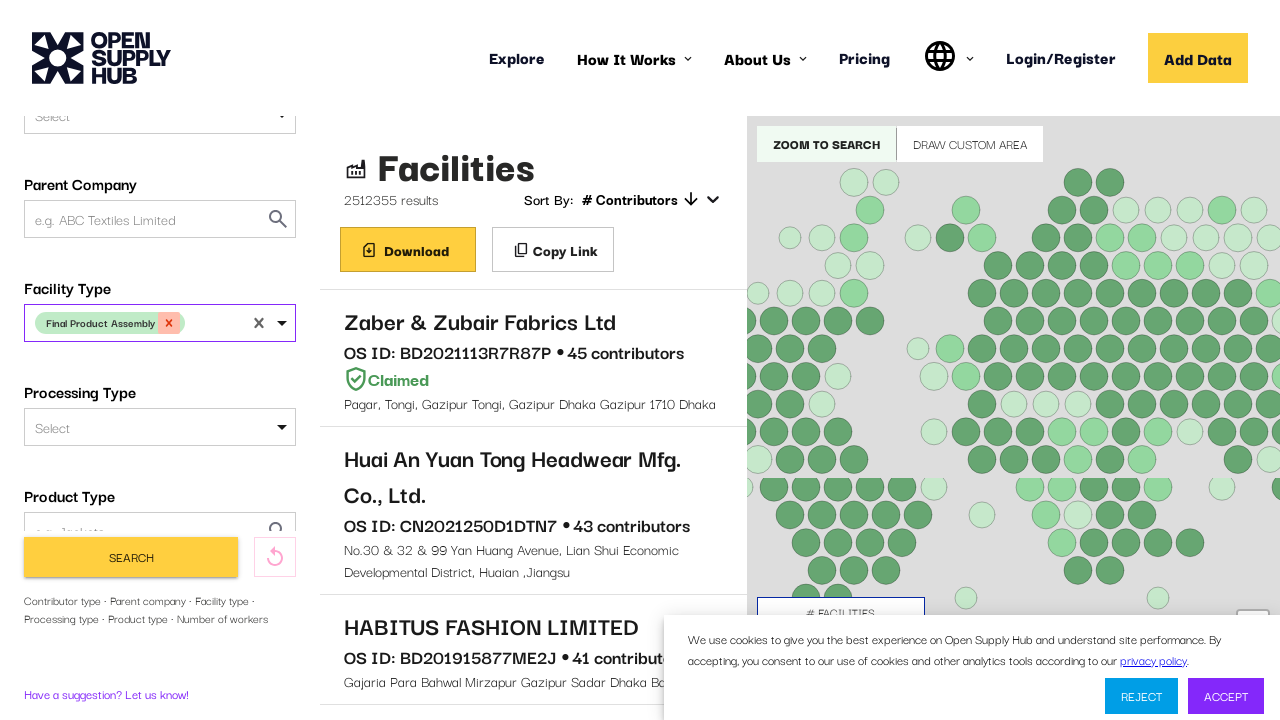

Clicked Search button to execute facility search with 'Final Product Assembly' filter at (131, 557) on button[type="submit"] >> internal:has-text="Search"i
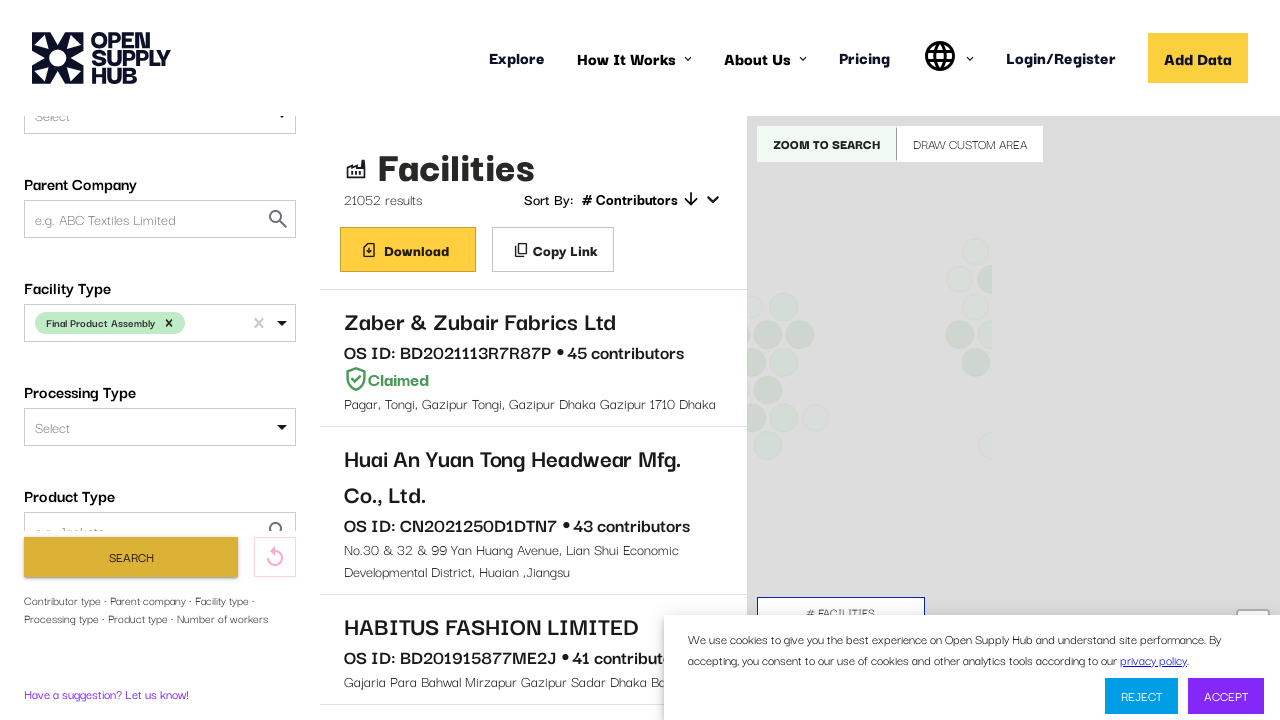

Waited for search results page to load (networkidle)
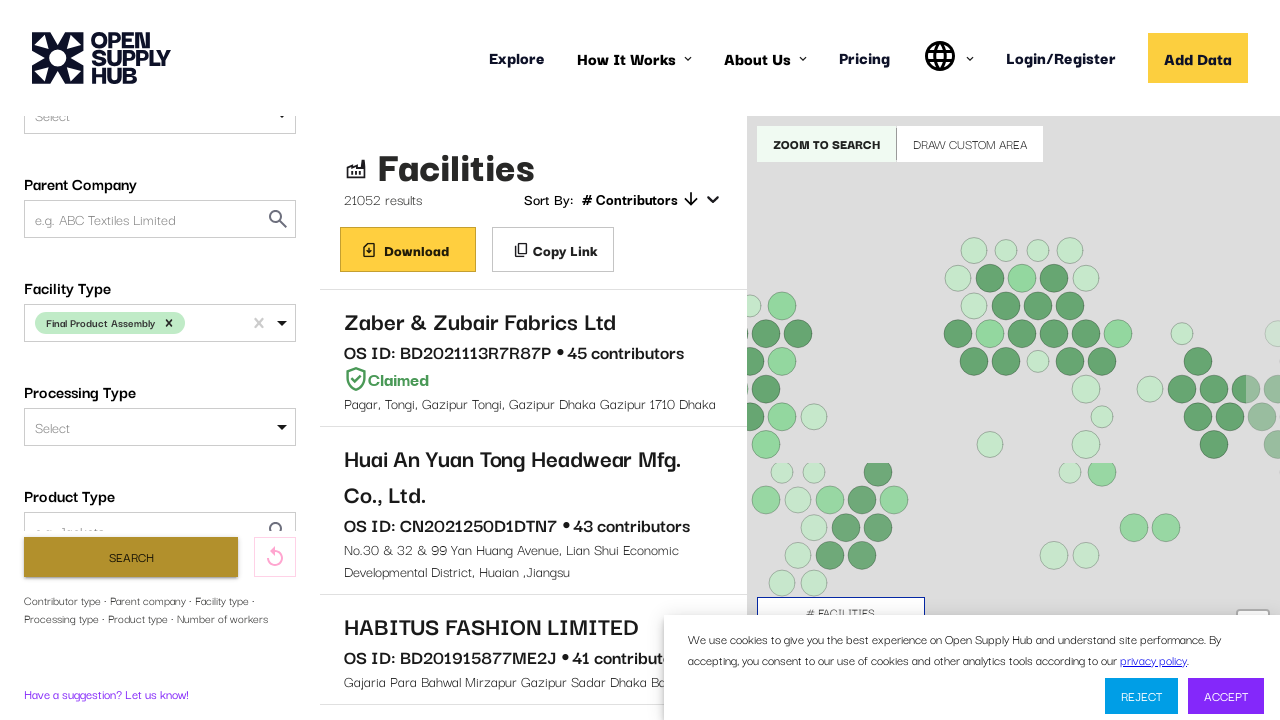

Located first facility link in search results
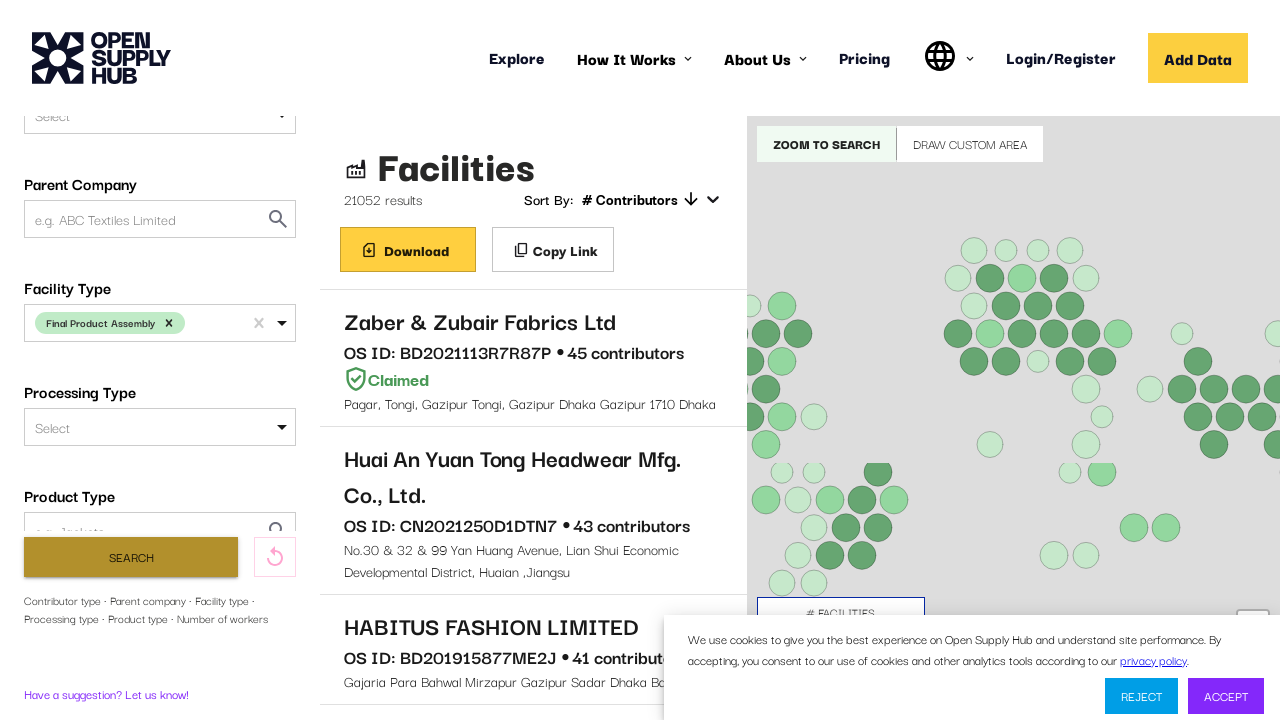

Scrolled first facility link into view
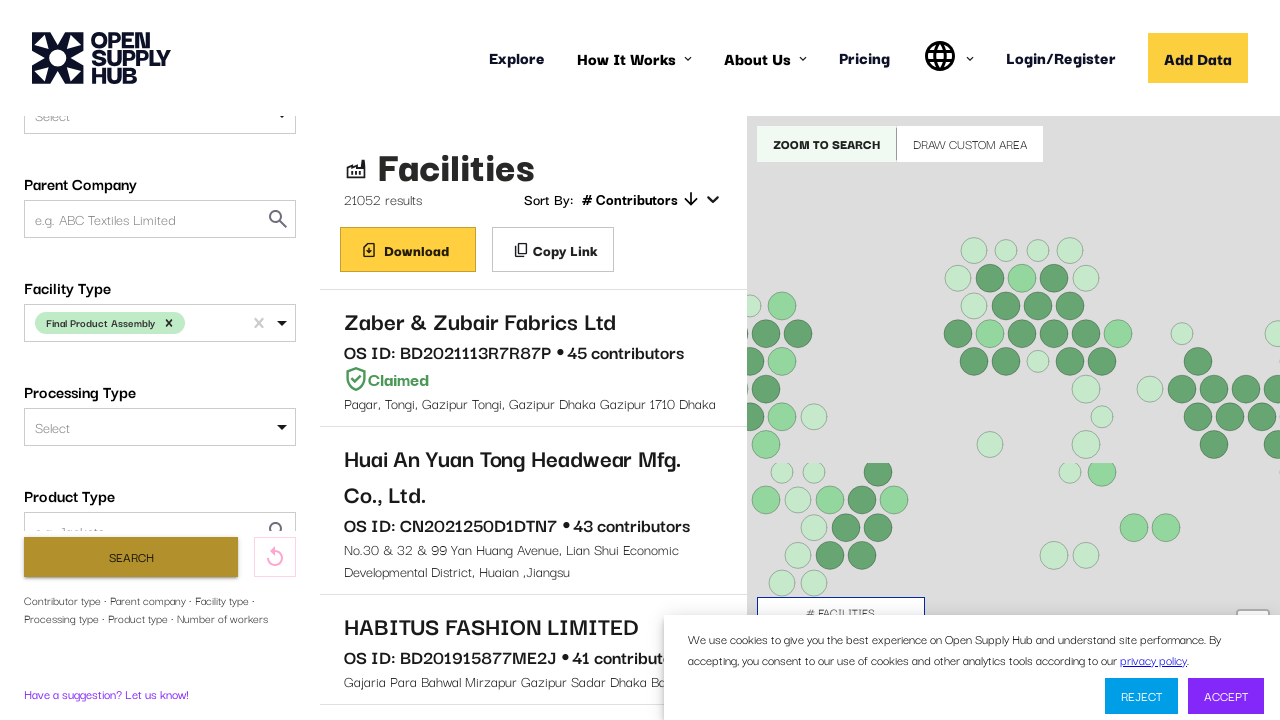

Waited for first facility link to be visible
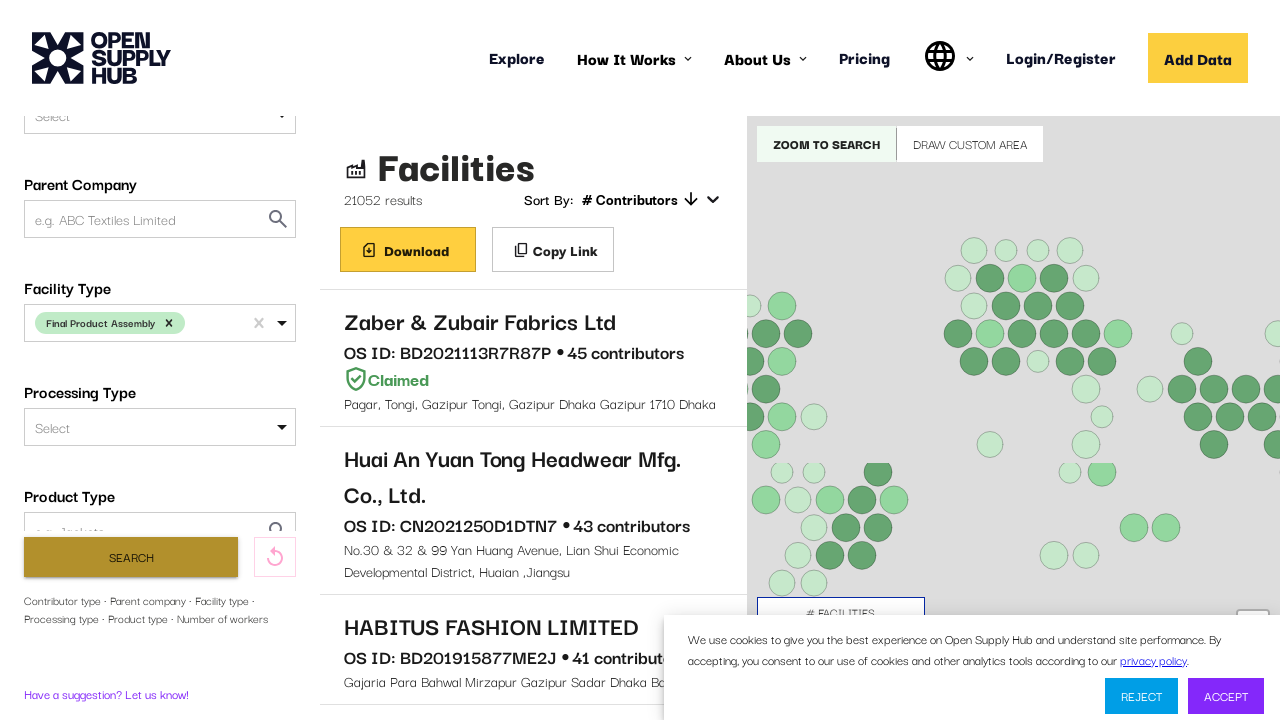

Clicked first facility link to open facility details at (533, 358) on a[href*="/facilities/"] >> nth=0
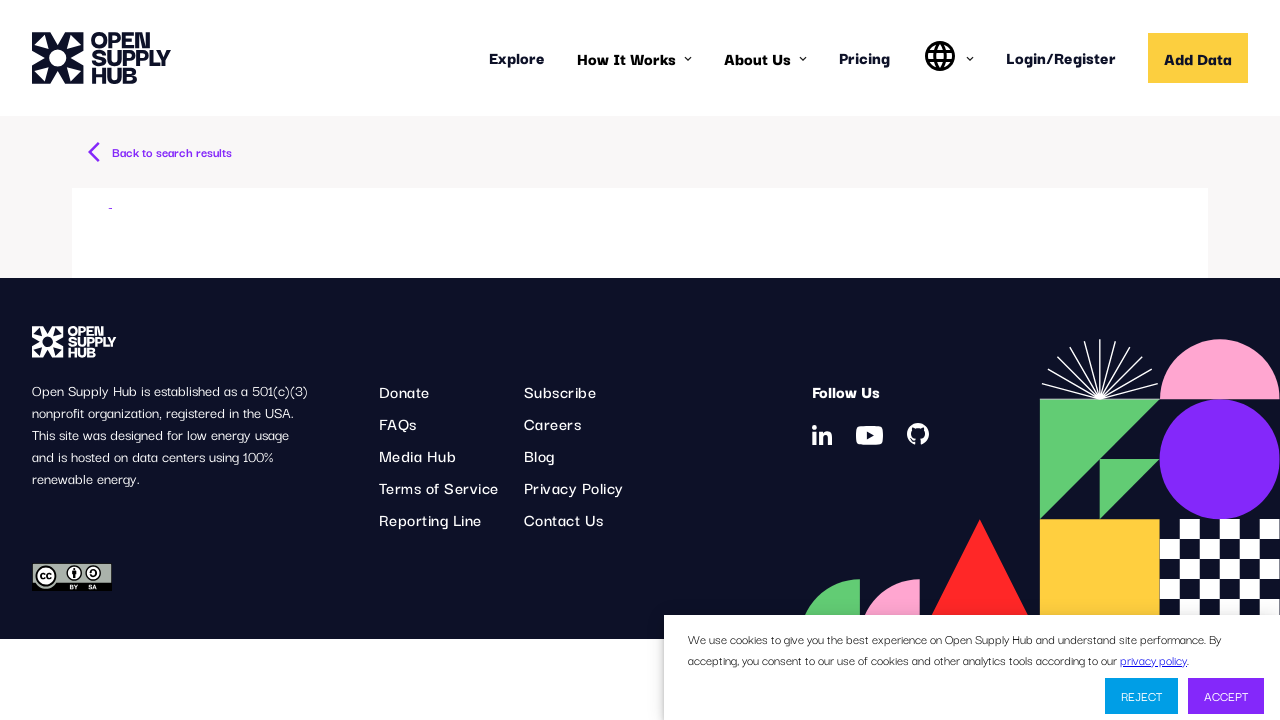

Waited for facility details page to load (networkidle)
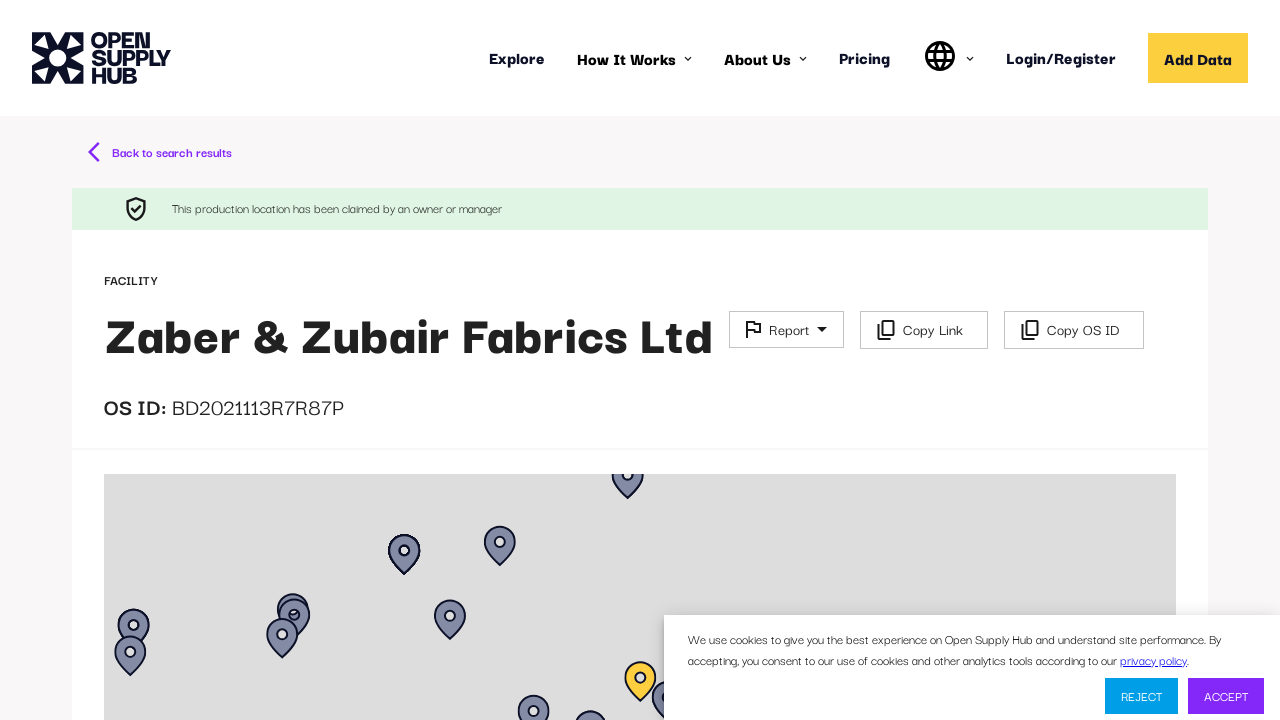

Located mainPanel element
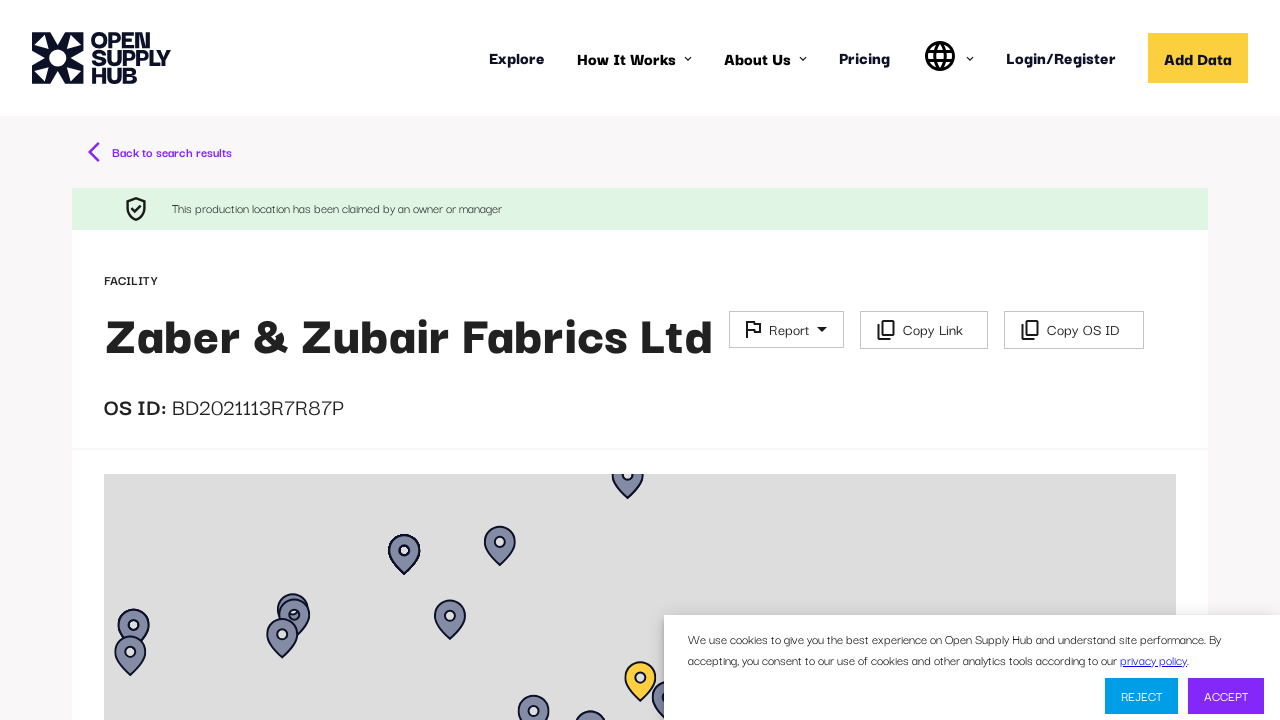

Scrolled mainPanel into view
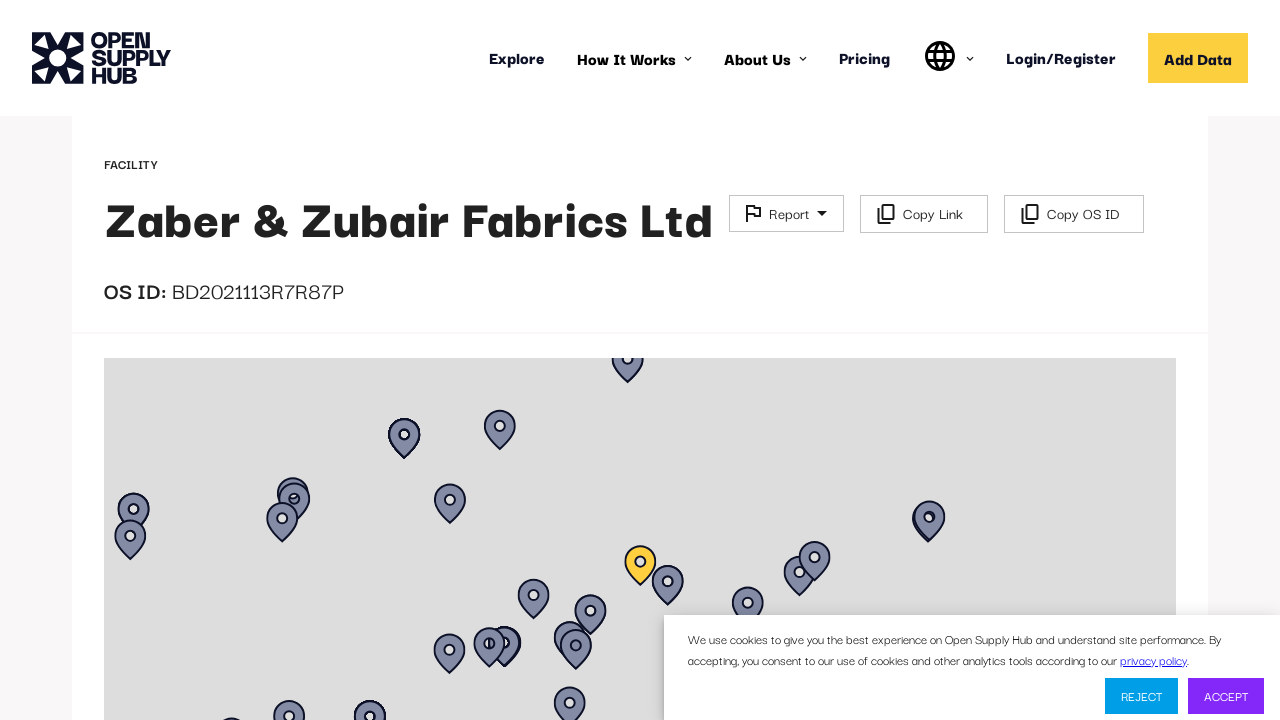

Located first Facility Type section
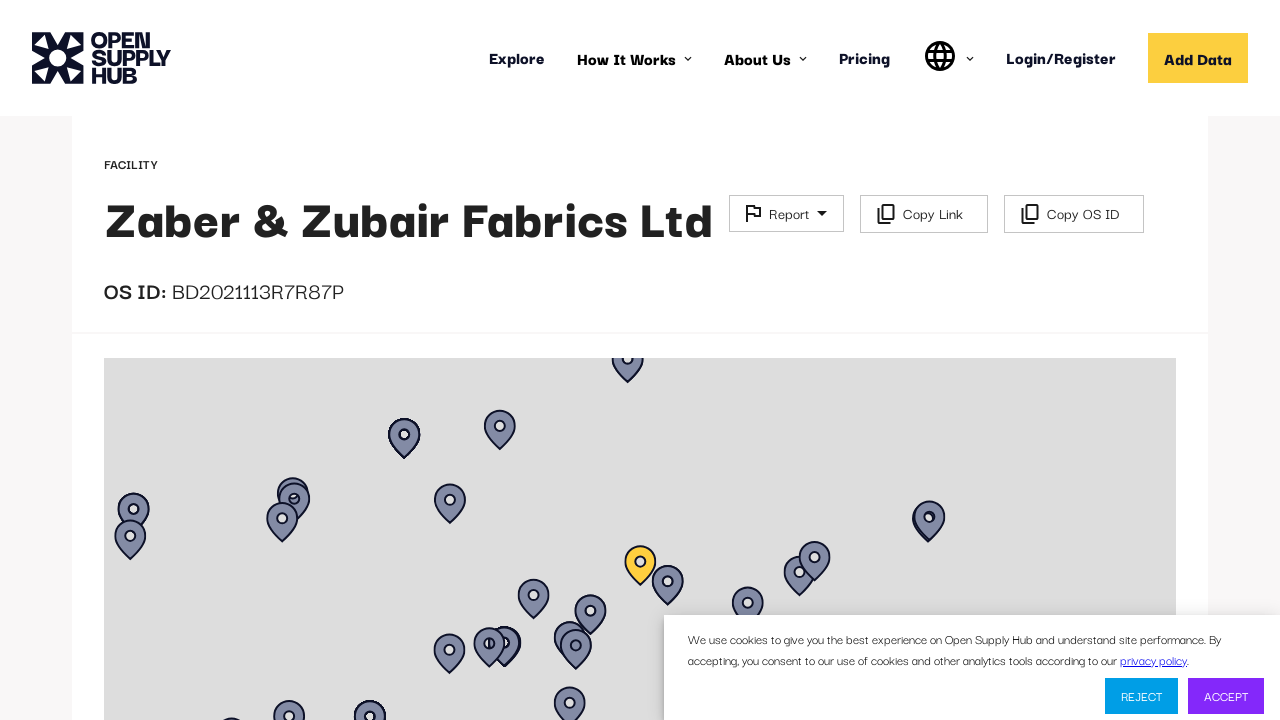

Located 'entries' button within Facility Type section
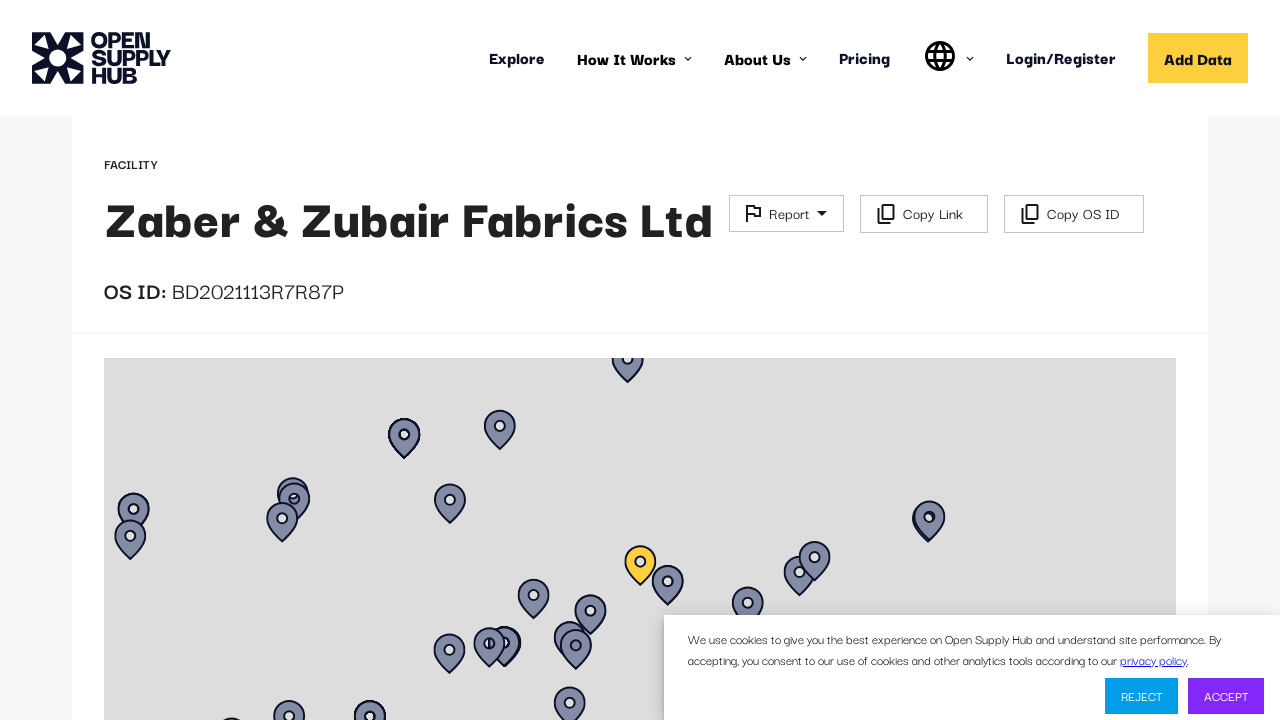

Clicked 'entries' button to show more facility type entries at (152, 360) on text=Facility Type >> nth=0 >> xpath=../../.. >> button:has-text("entries")
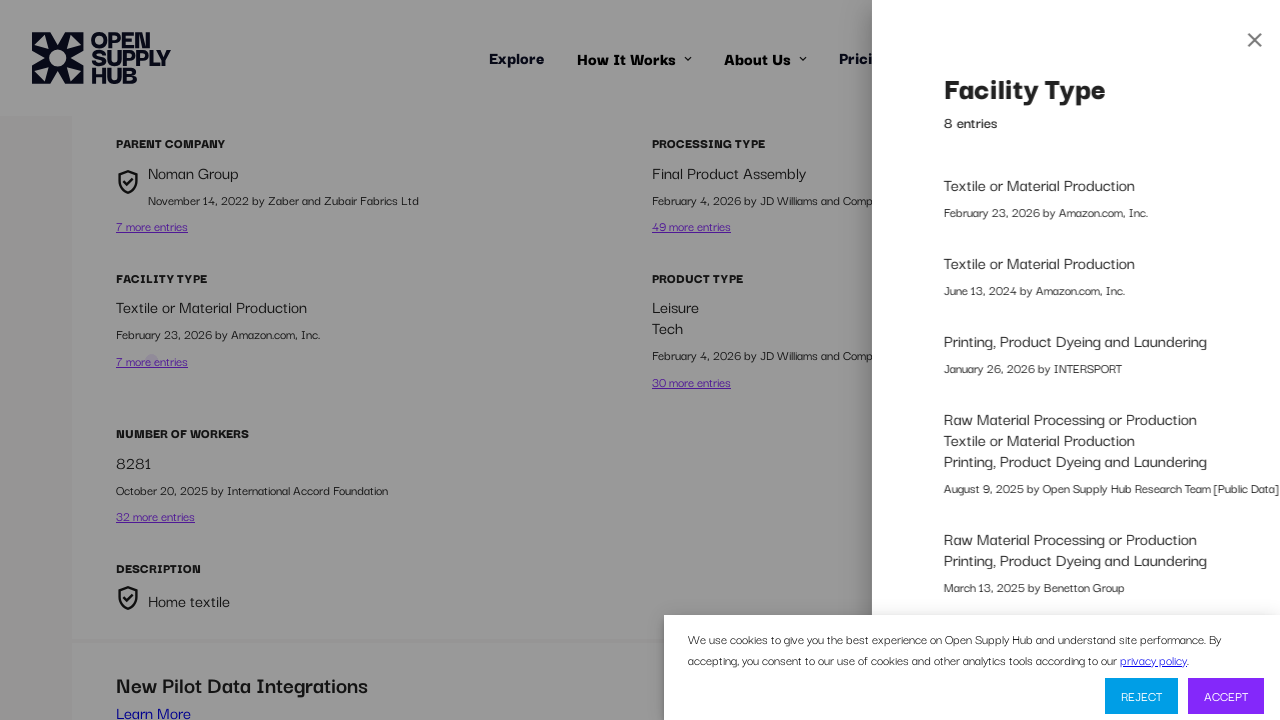

Located second Facility Type element in slide-out panel
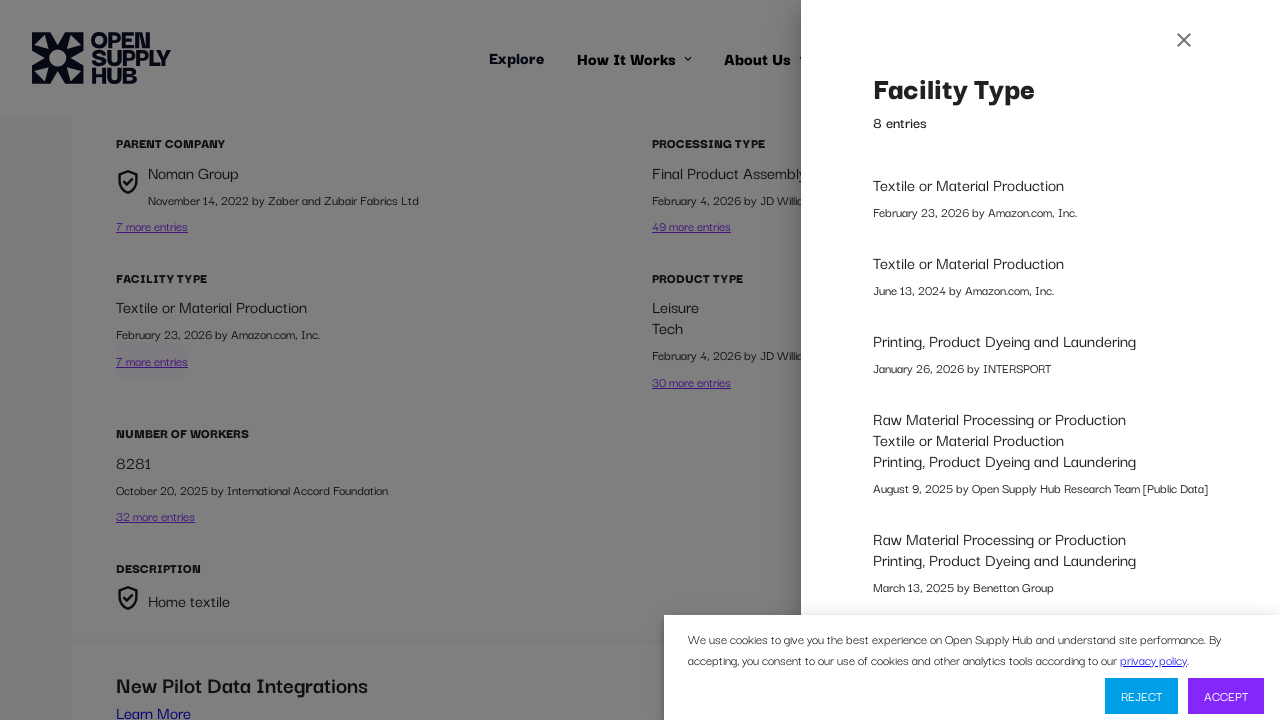

Located slide-out panel containing second Facility Type
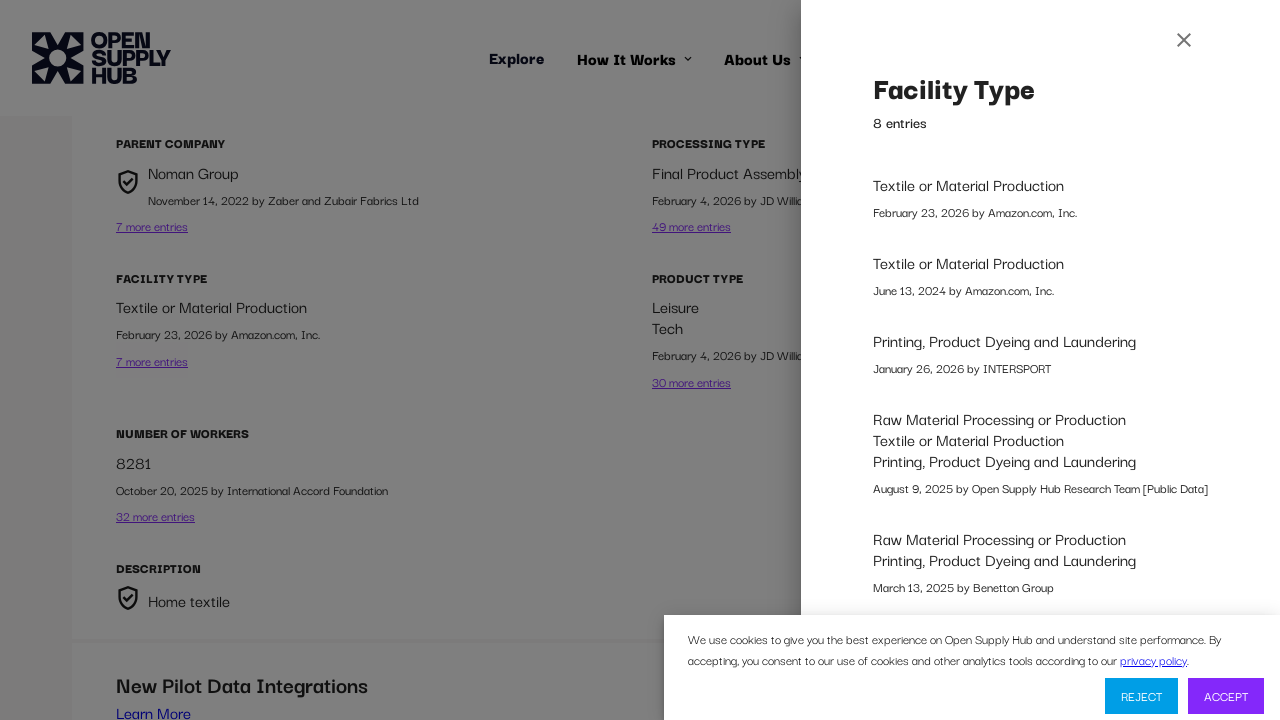

Waited for slide-out panel to become visible
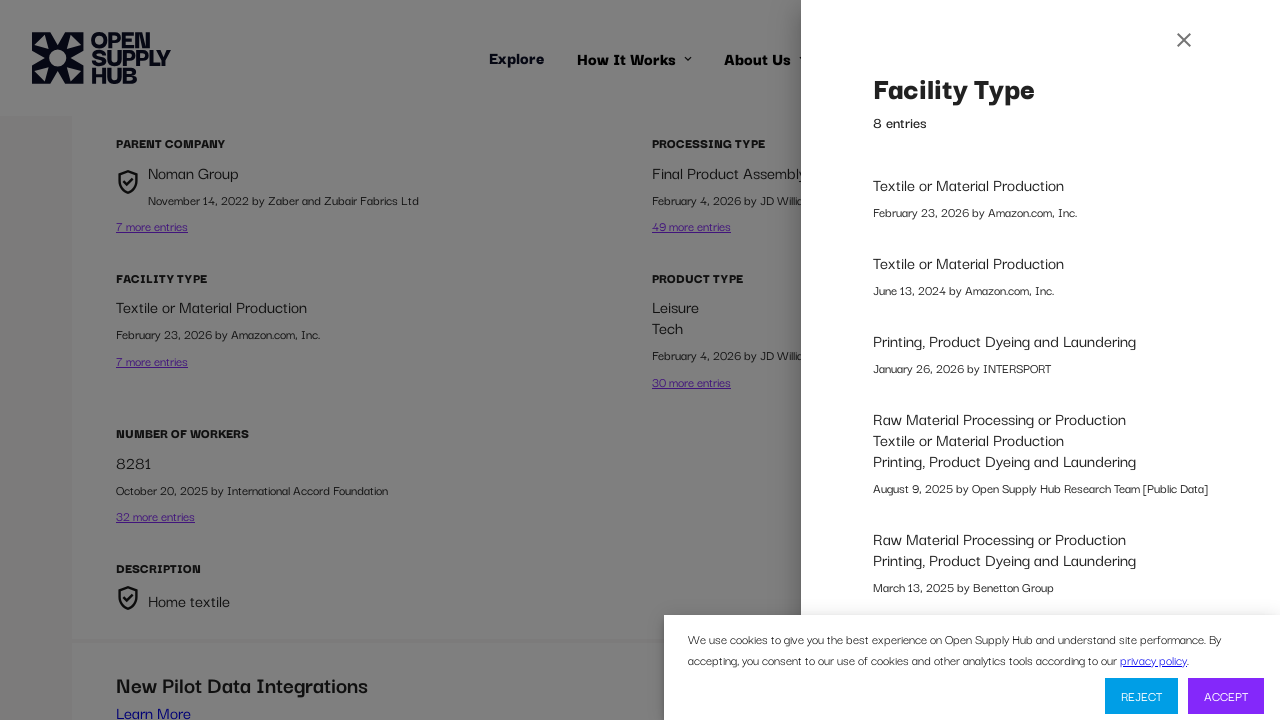

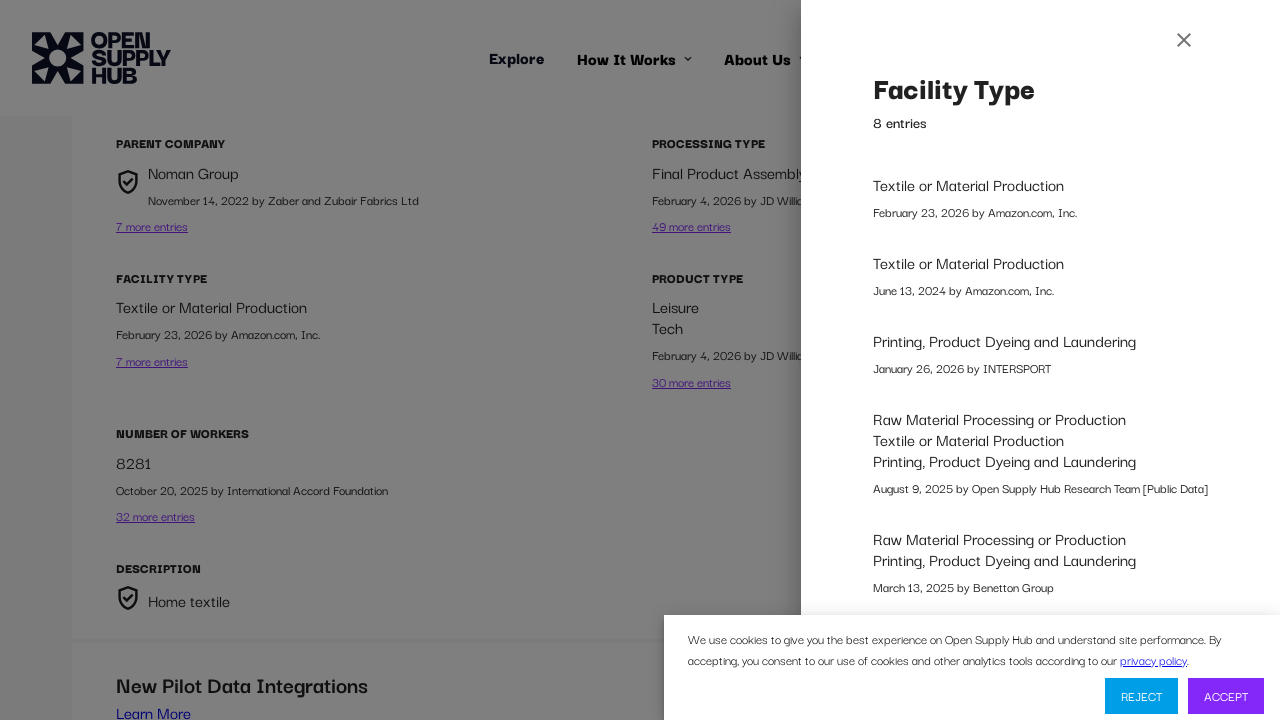